Tests JavaScript confirm popup handling by clicking a button that triggers a confirm dialog and then dismissing it

Starting URL: https://demoqa.com/alerts

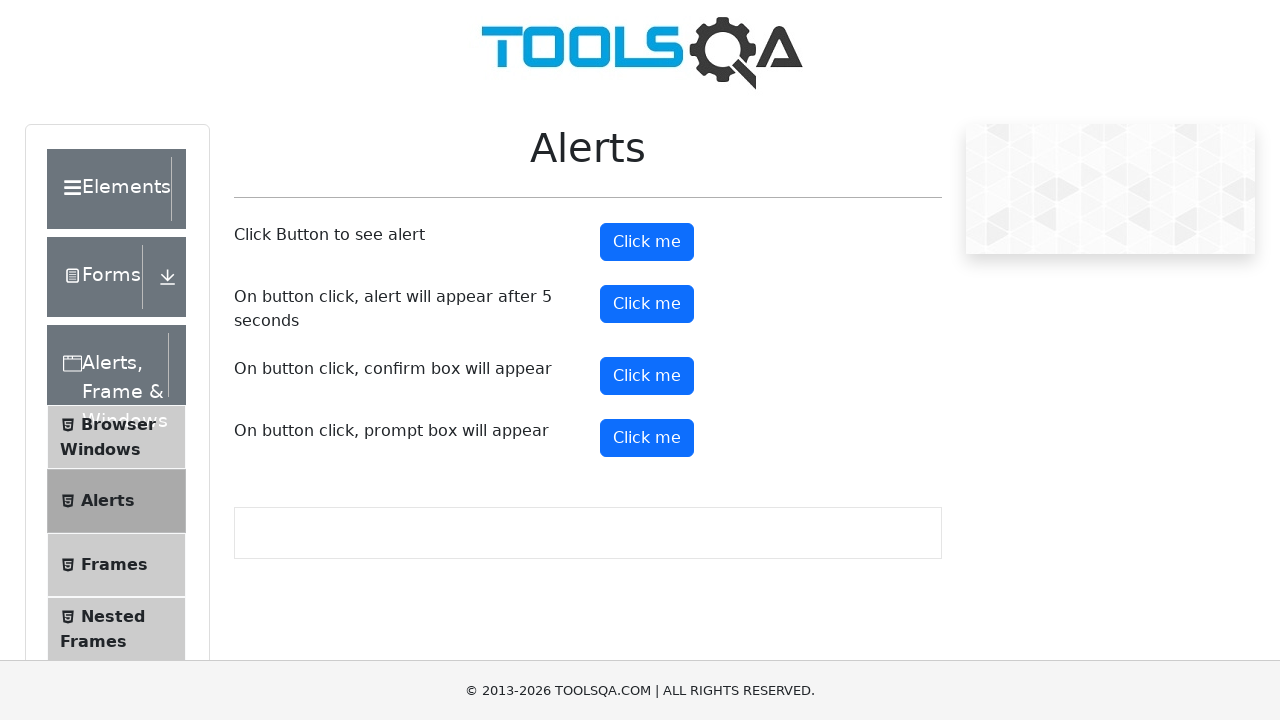

Set up dialog handler to dismiss confirm dialogs
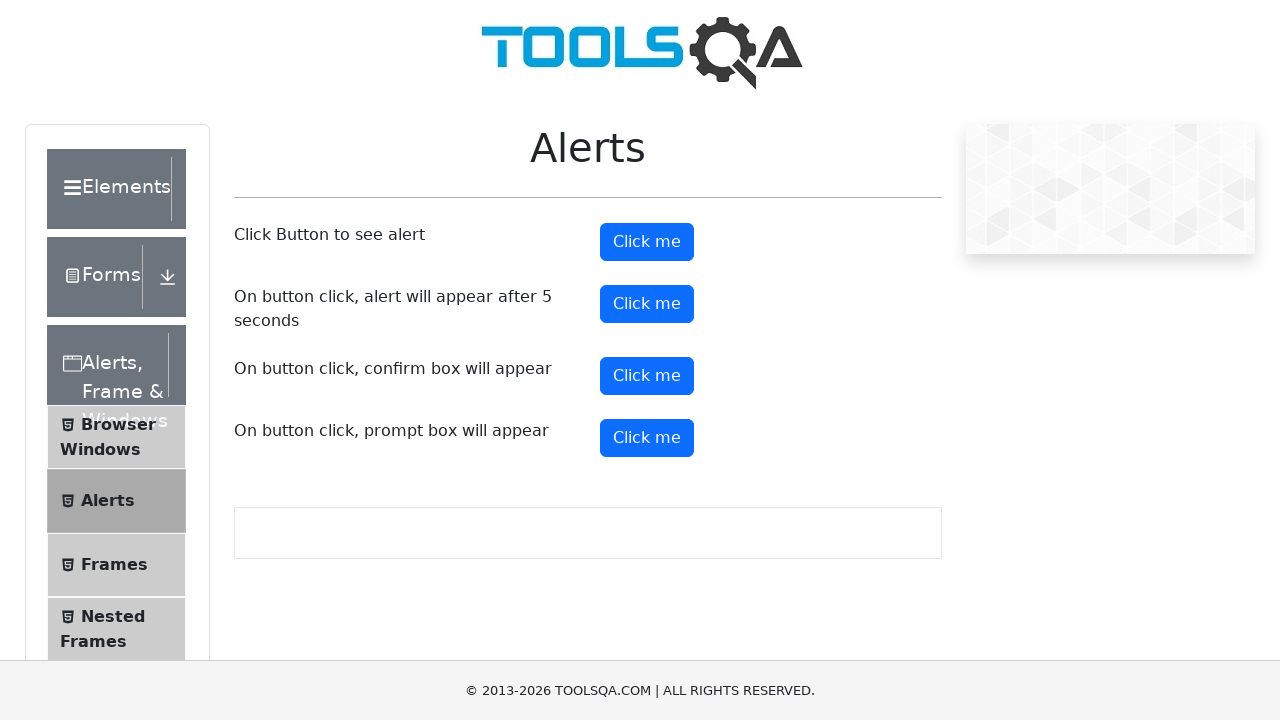

Clicked confirm button to trigger the confirm dialog at (647, 376) on #confirmButton
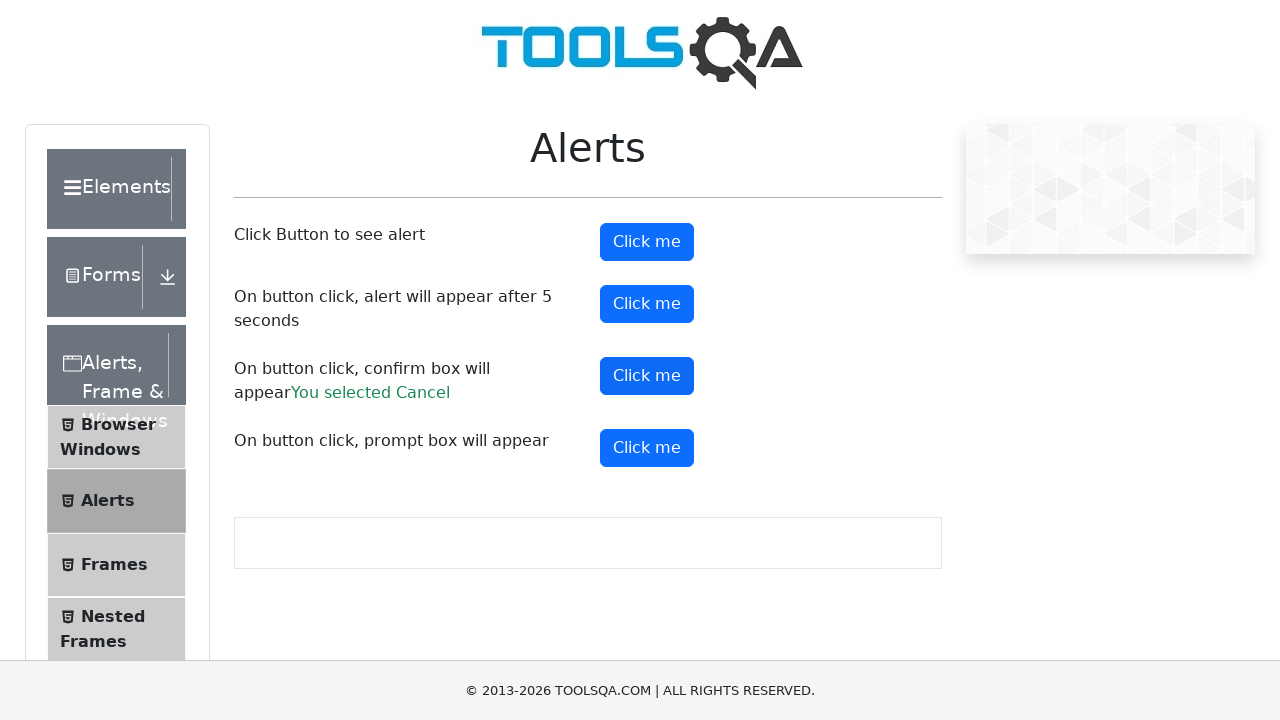

Waited for dialog interaction to complete
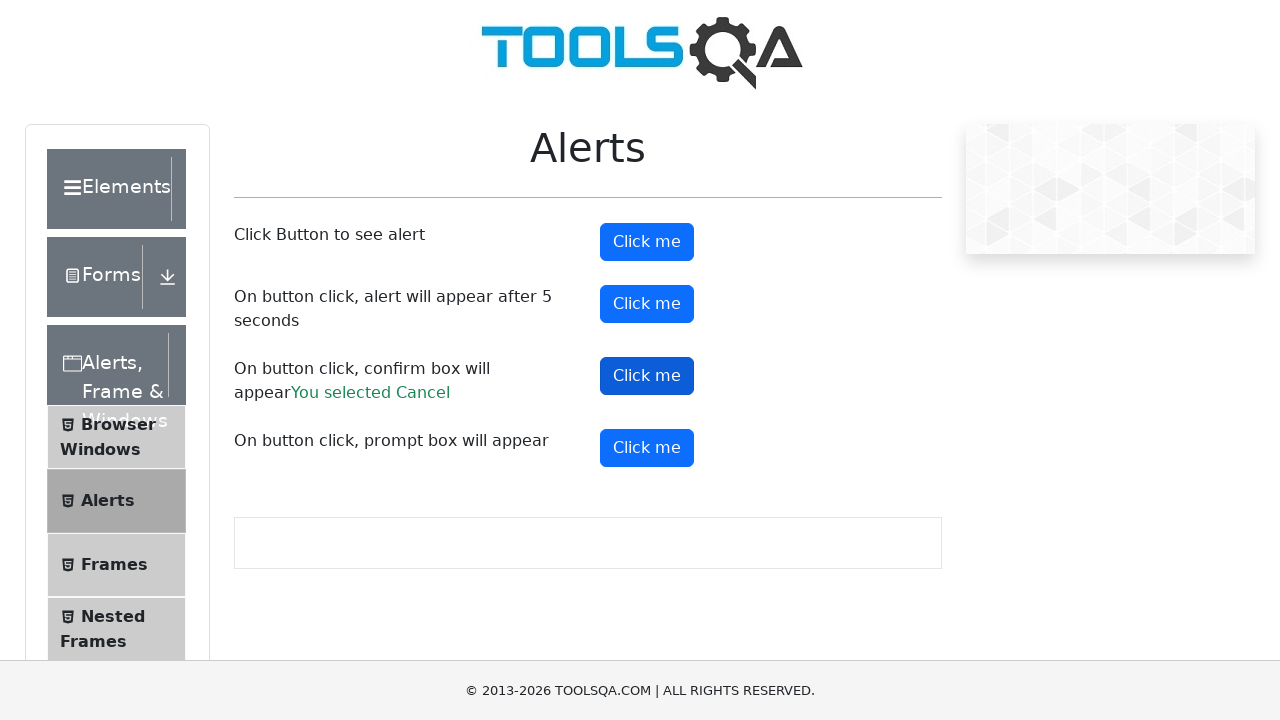

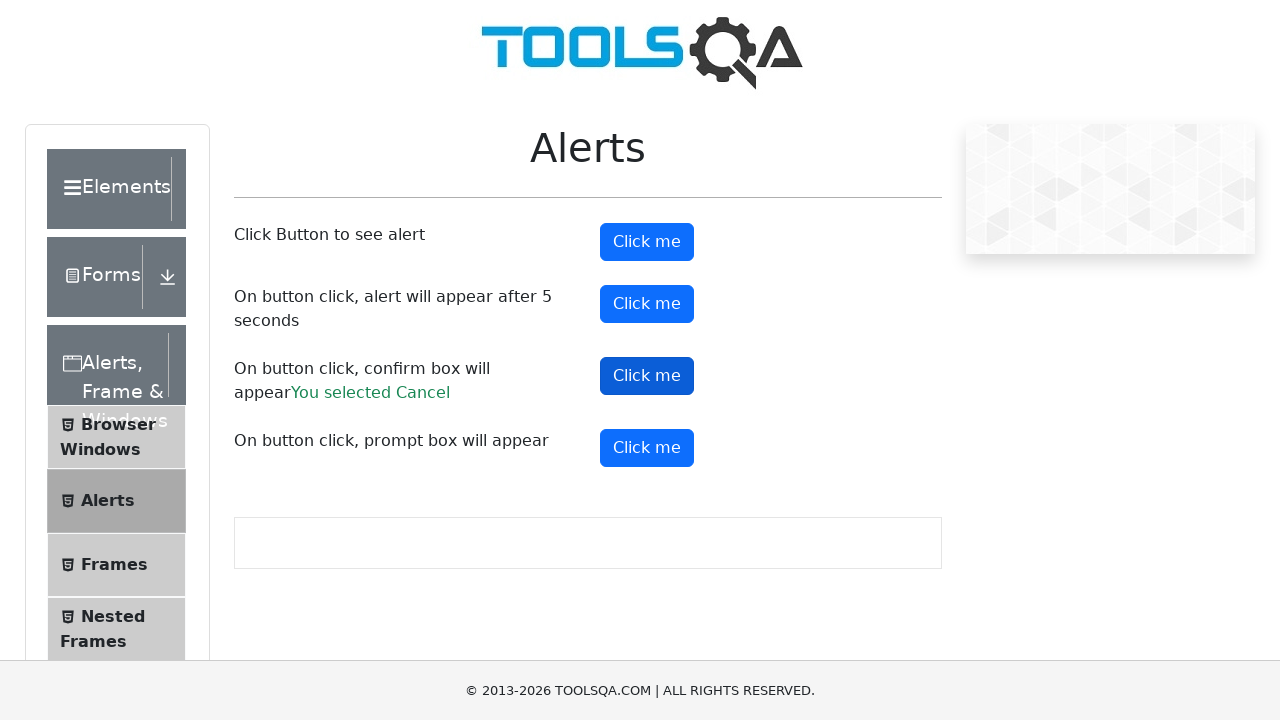